Tests dynamically loaded page elements by clicking a start button and waiting for content to appear

Starting URL: https://the-internet.herokuapp.com/

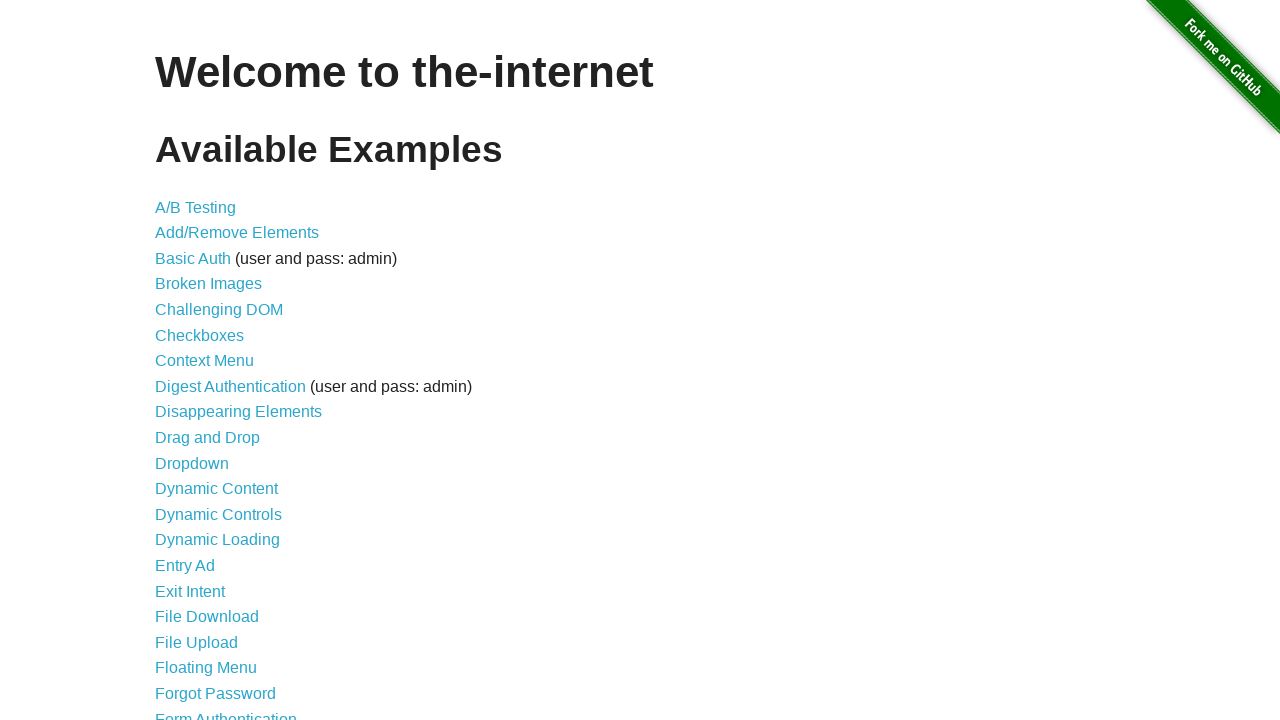

Waited for dynamic loading link to be present
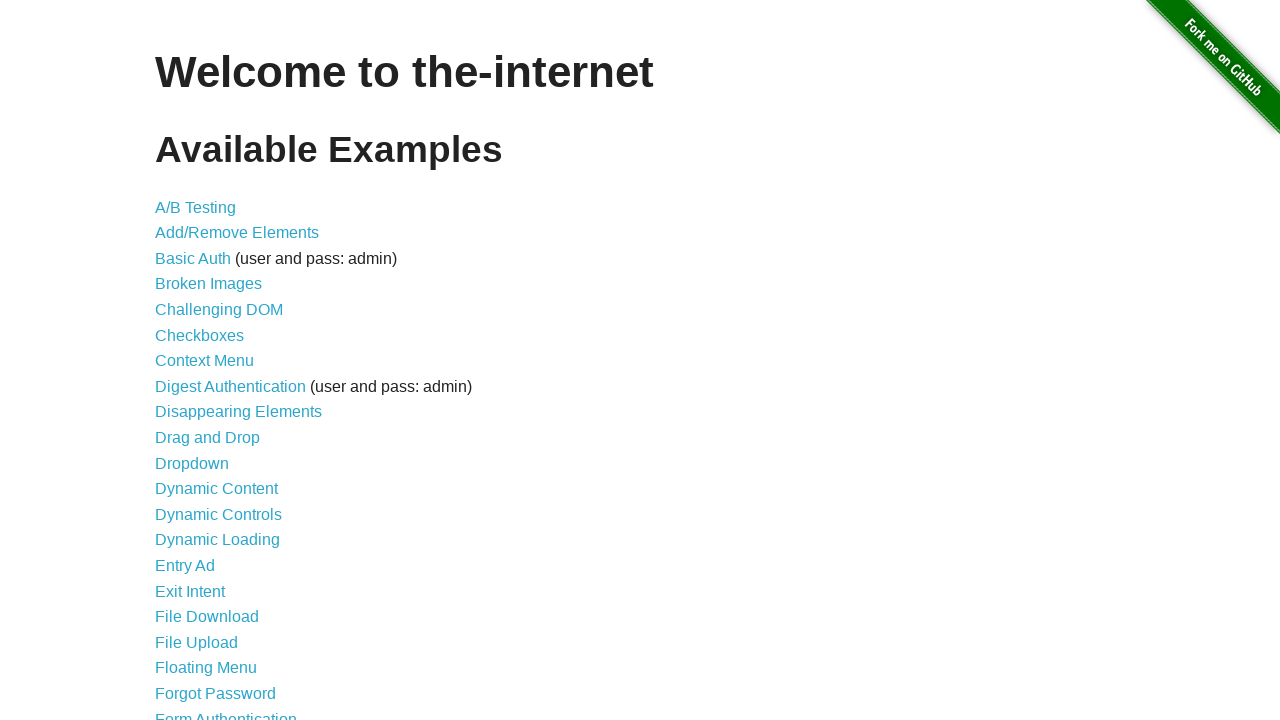

Clicked on dynamic loading link at (218, 540) on a[href='/dynamic_loading']
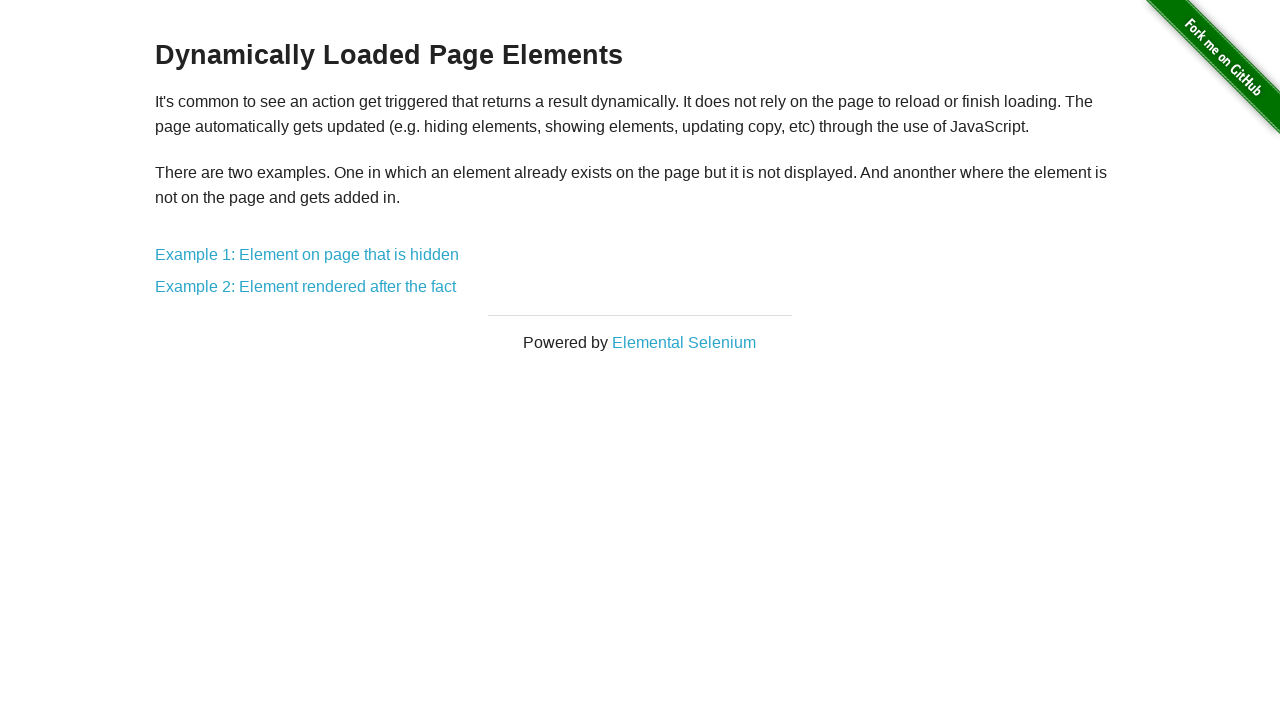

Clicked on Example 1 link at (307, 255) on a[href='/dynamic_loading/1']
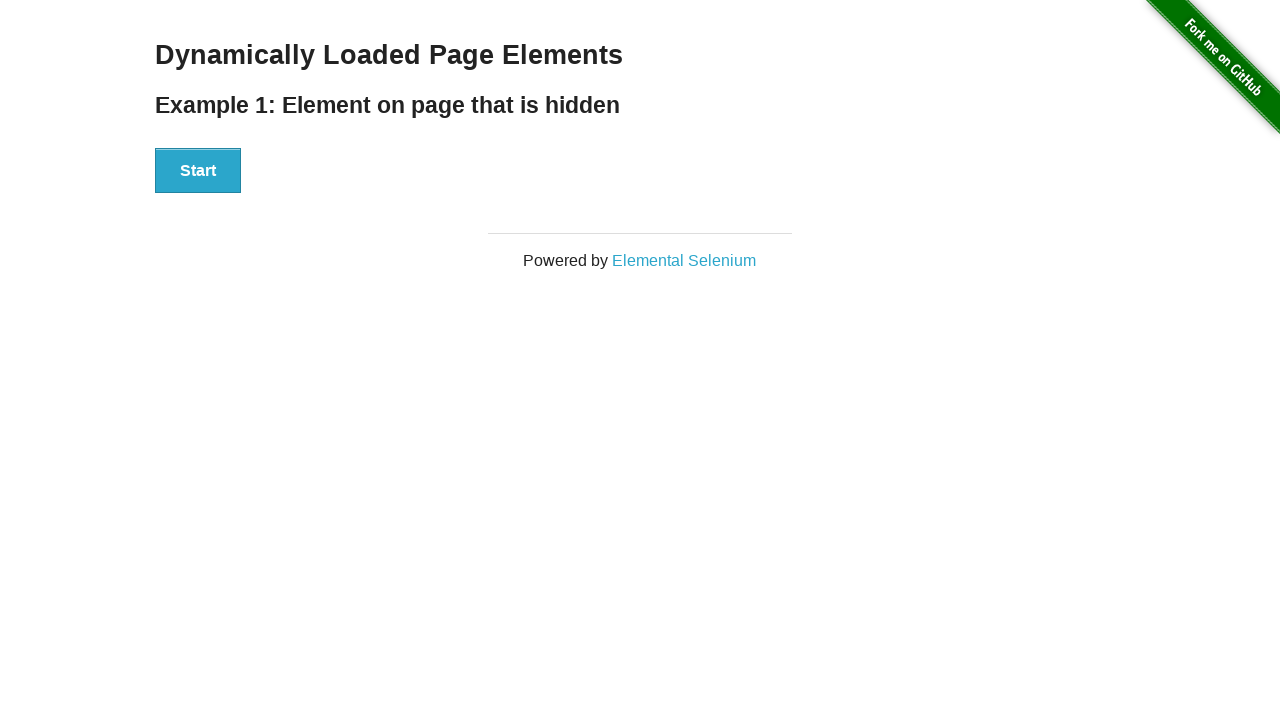

Clicked the start button at (198, 171) on #start button
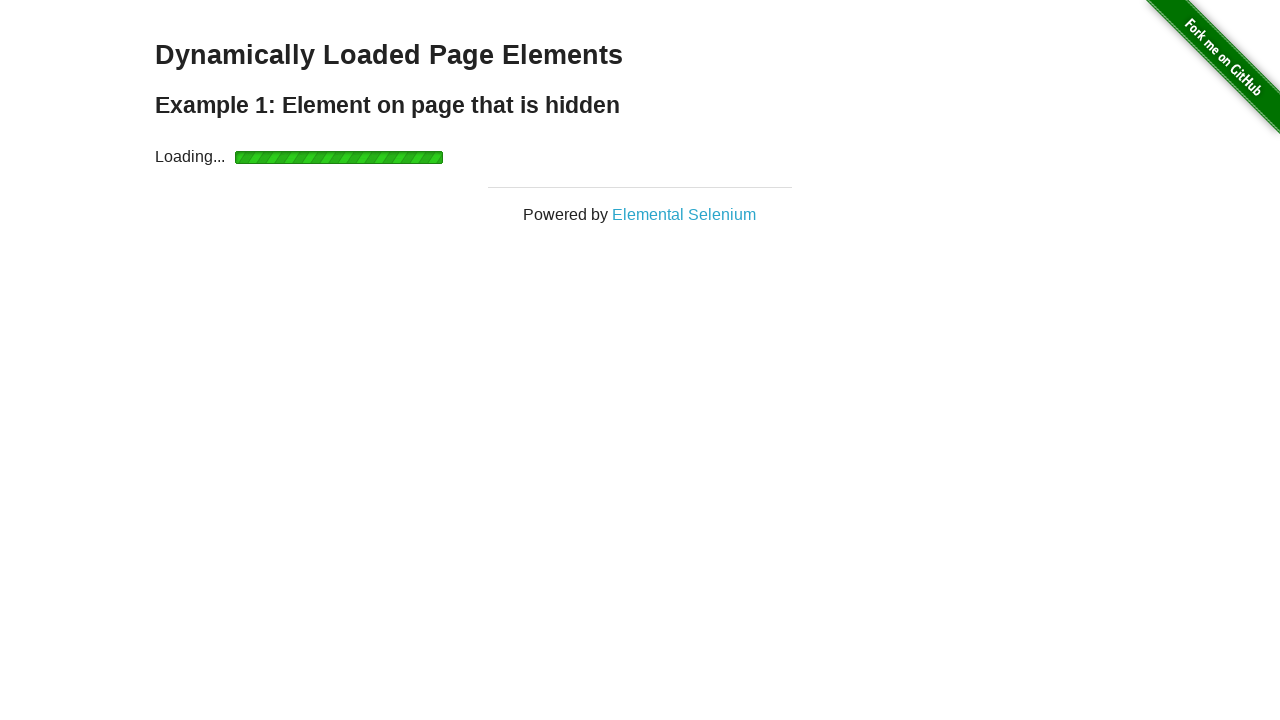

Waited for finish element to become visible
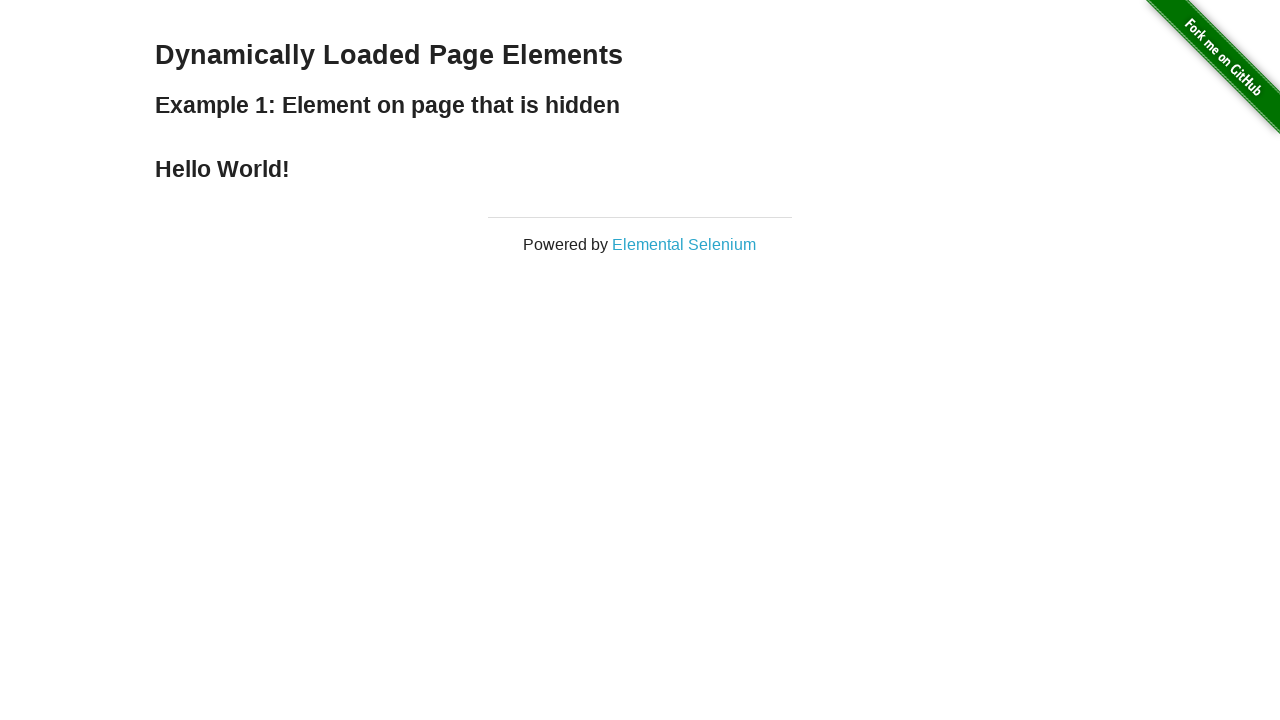

Retrieved text content from finish element
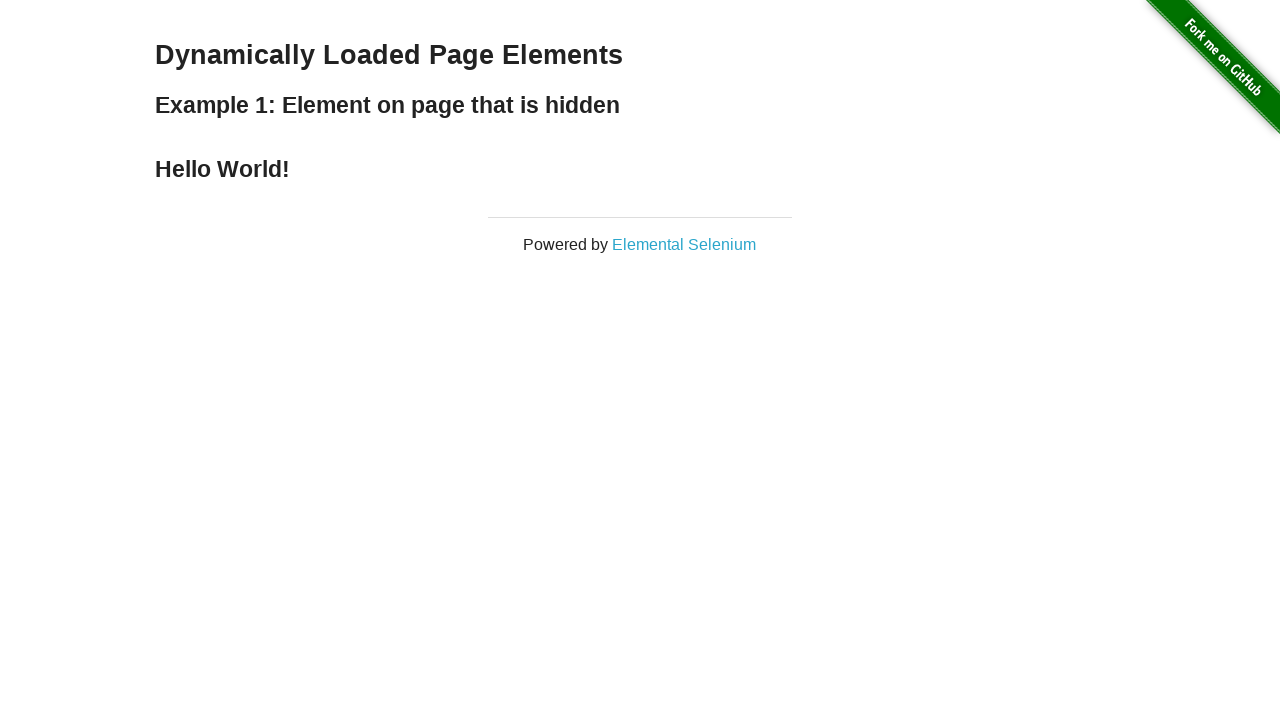

Verified 'Hello World!' text is present in finish element
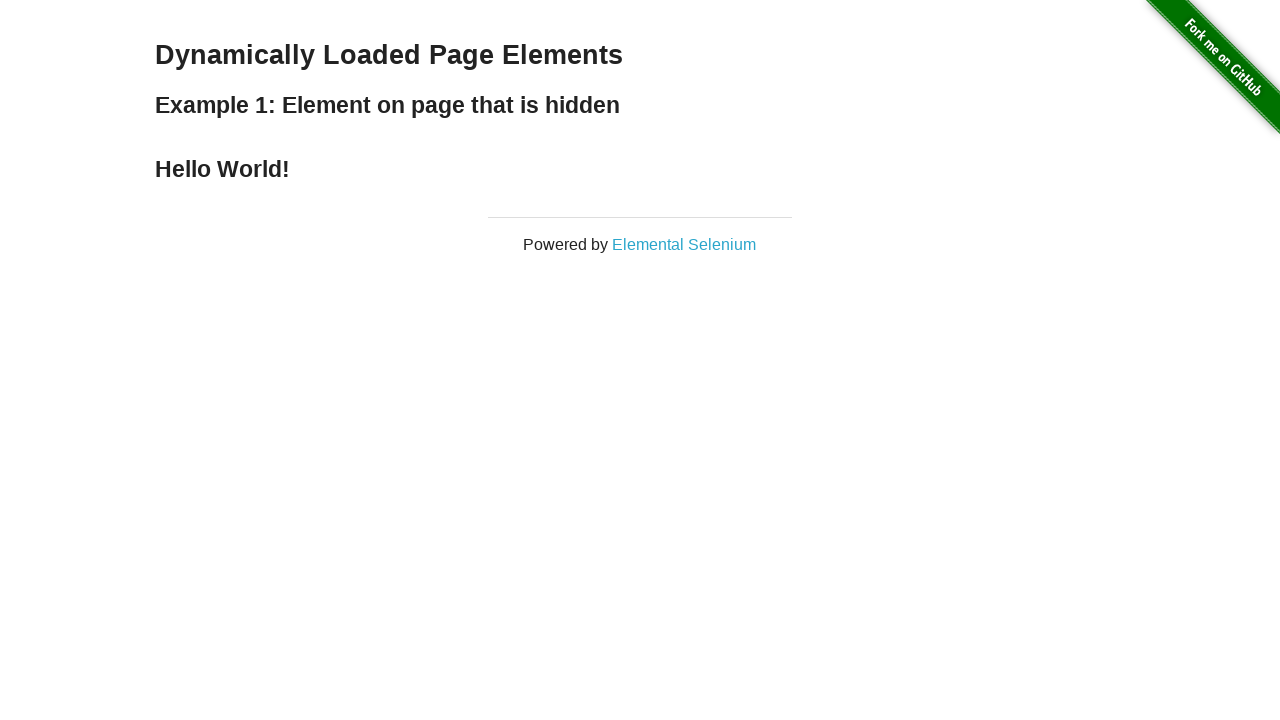

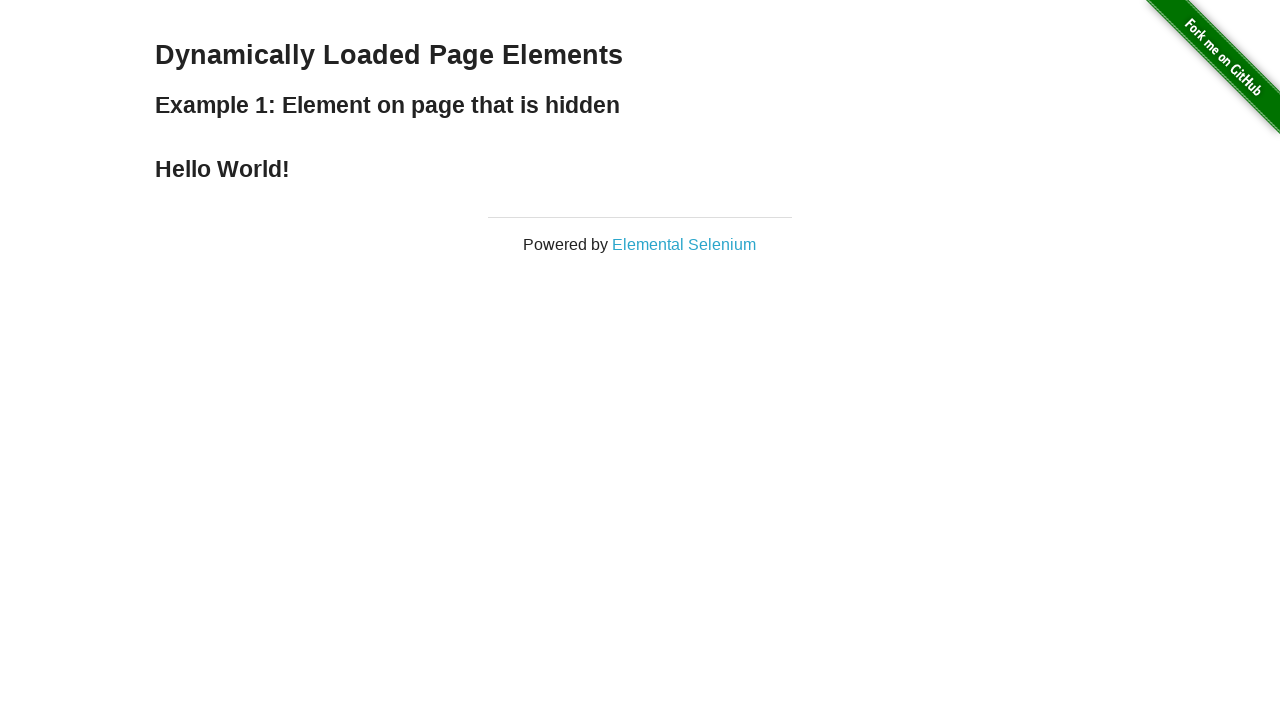